Navigates to a Selenium course content page and clicks on a title element, then clicks on a CTS Interview Question link

Starting URL: http://greenstech.in/selenium-course-content.html

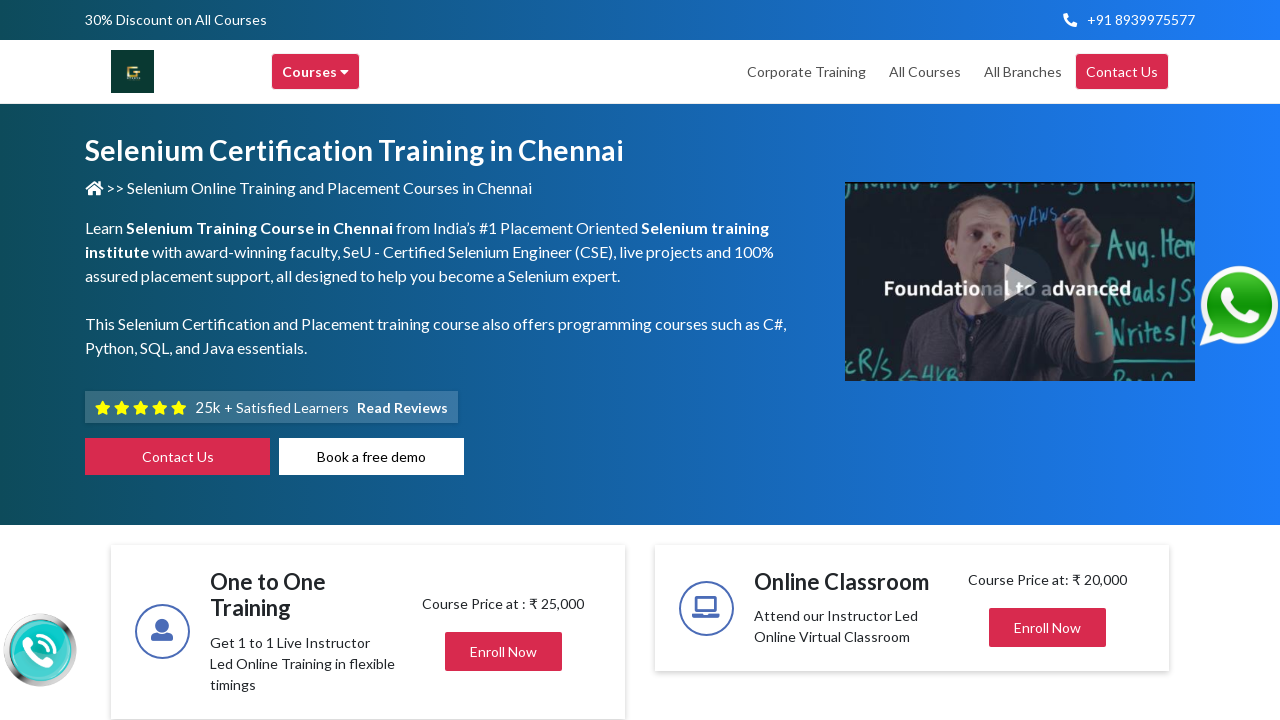

Navigated to Selenium course content page
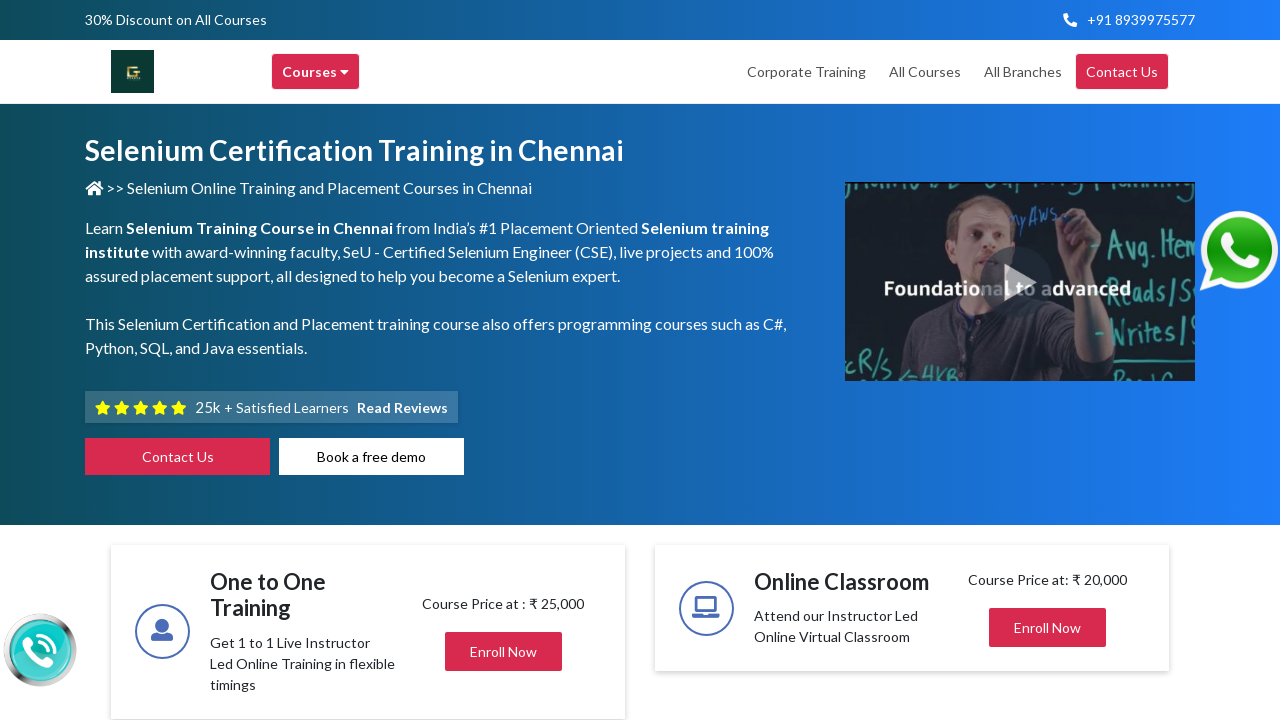

Clicked on title element at (1024, 360) on h2.title.mb-0.center
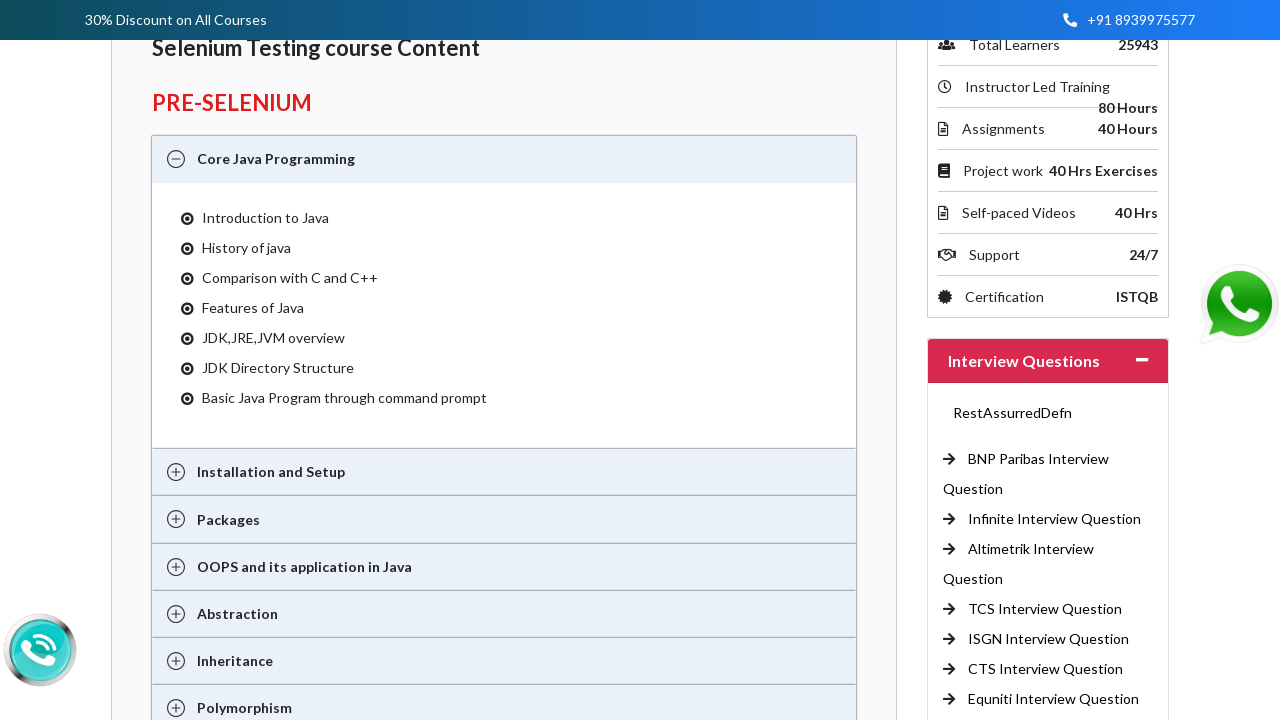

Clicked on CTS Interview Question link at (1046, 669) on a:text('CTS Interview Question ')
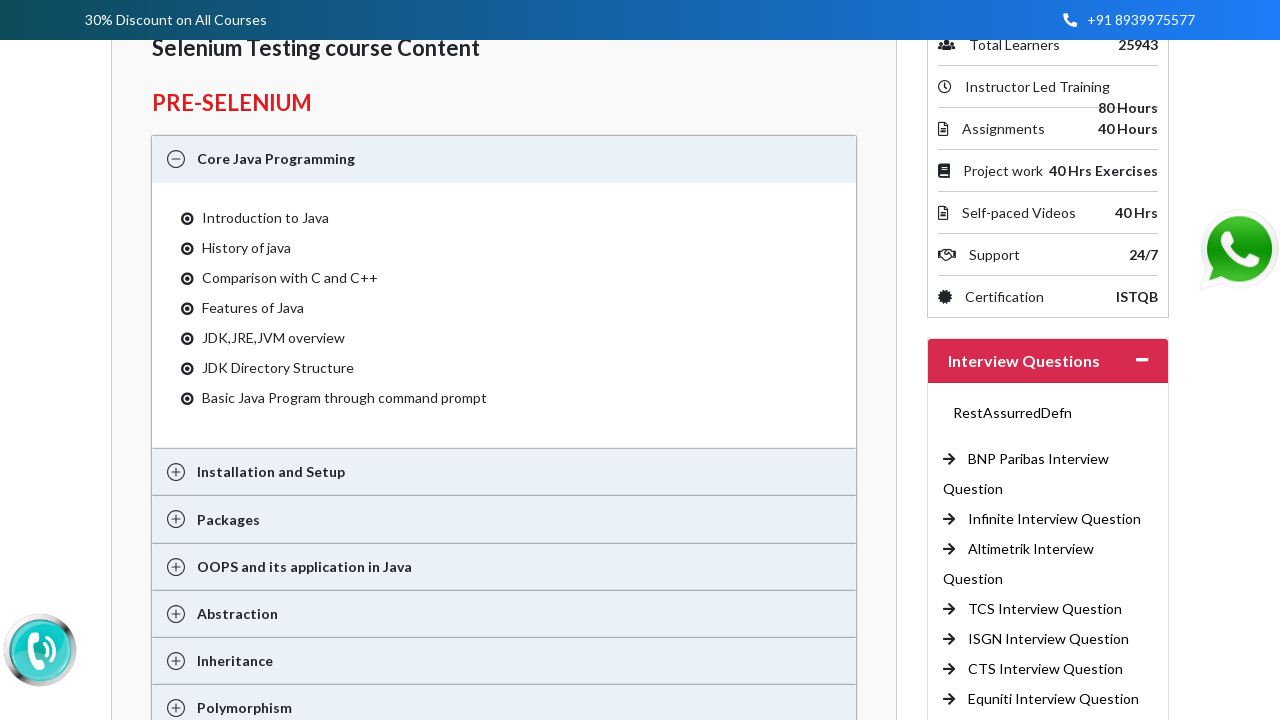

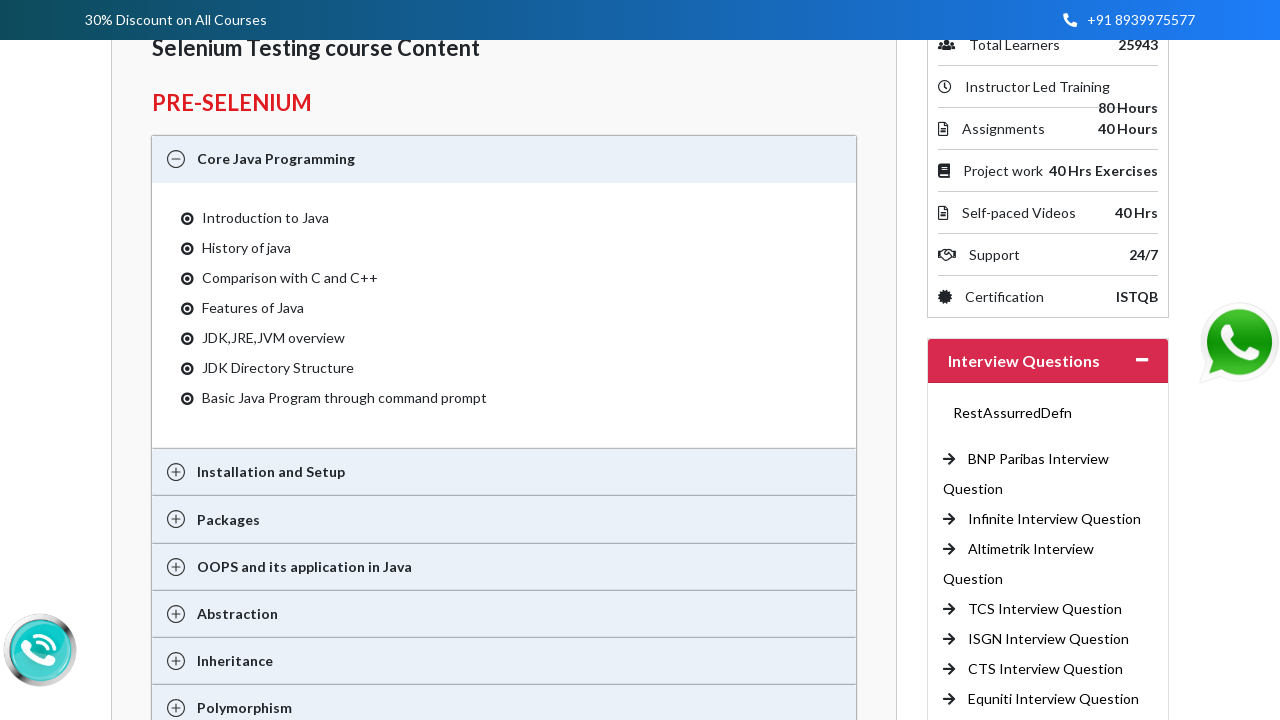